Opens the OrangeHRM demo page and verifies it loads successfully

Starting URL: https://opensource-demo.orangehrmlive.com/

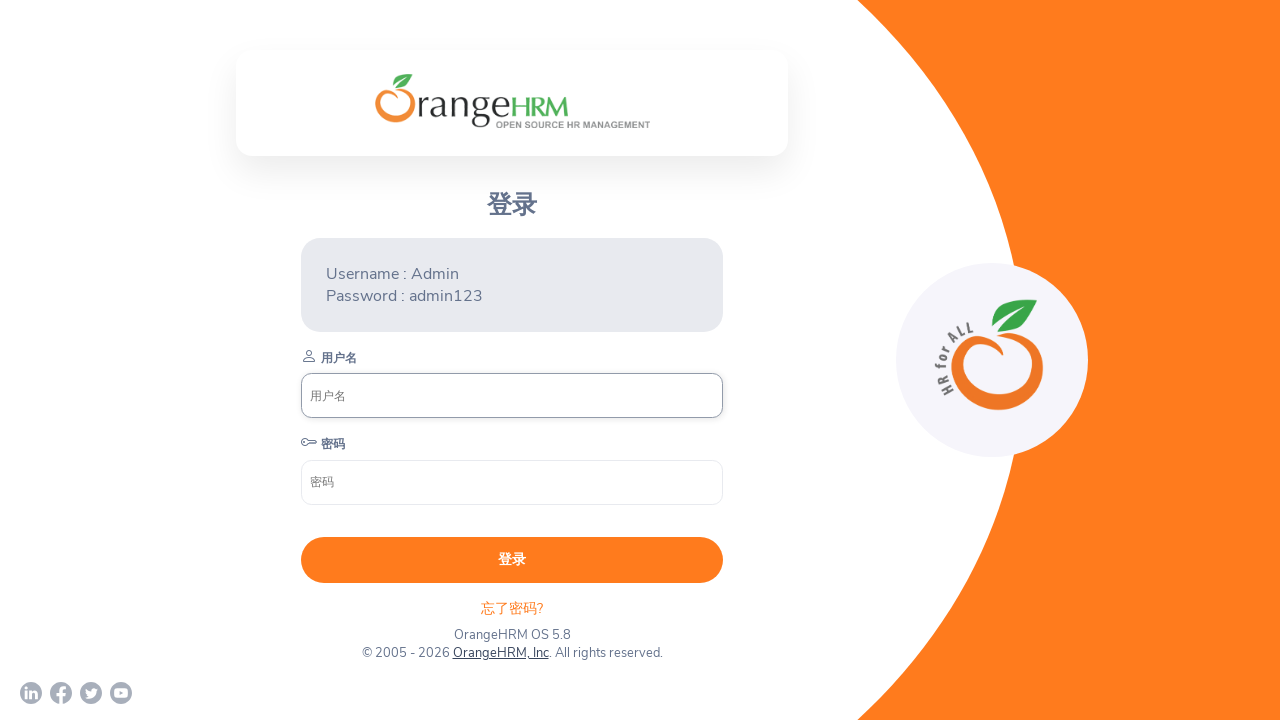

OrangeHRM demo page loaded successfully - DOM content ready
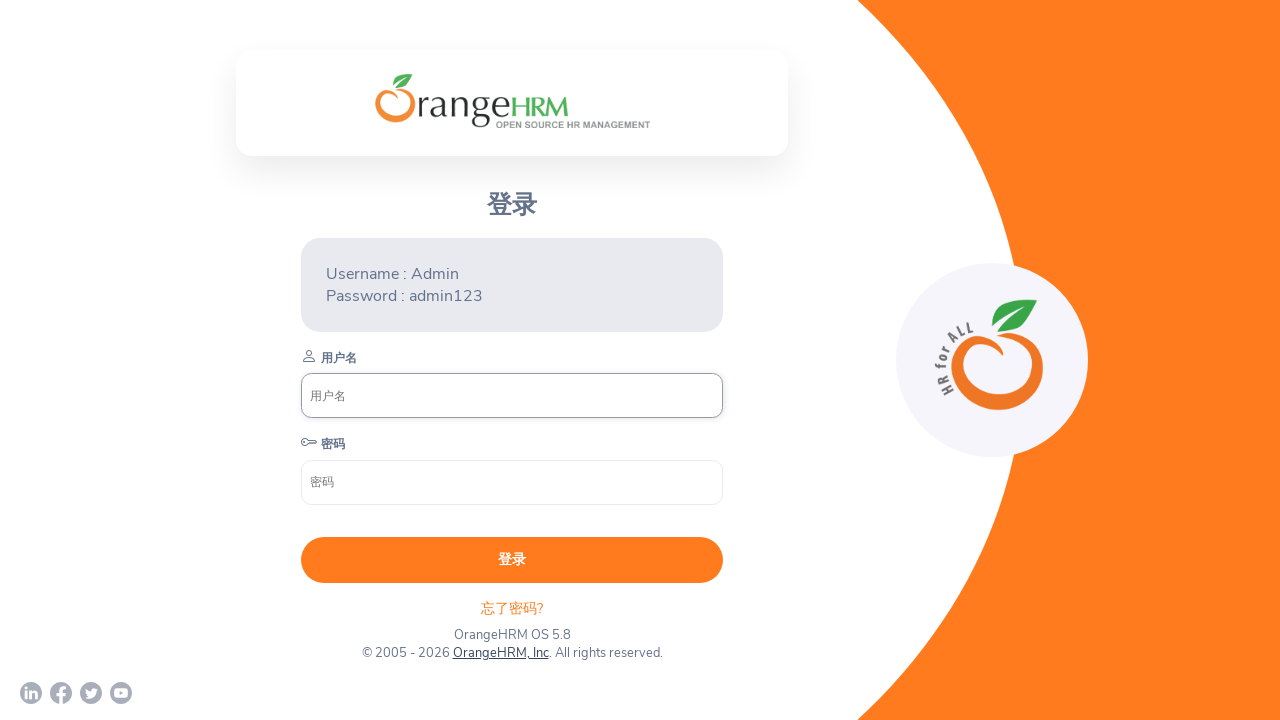

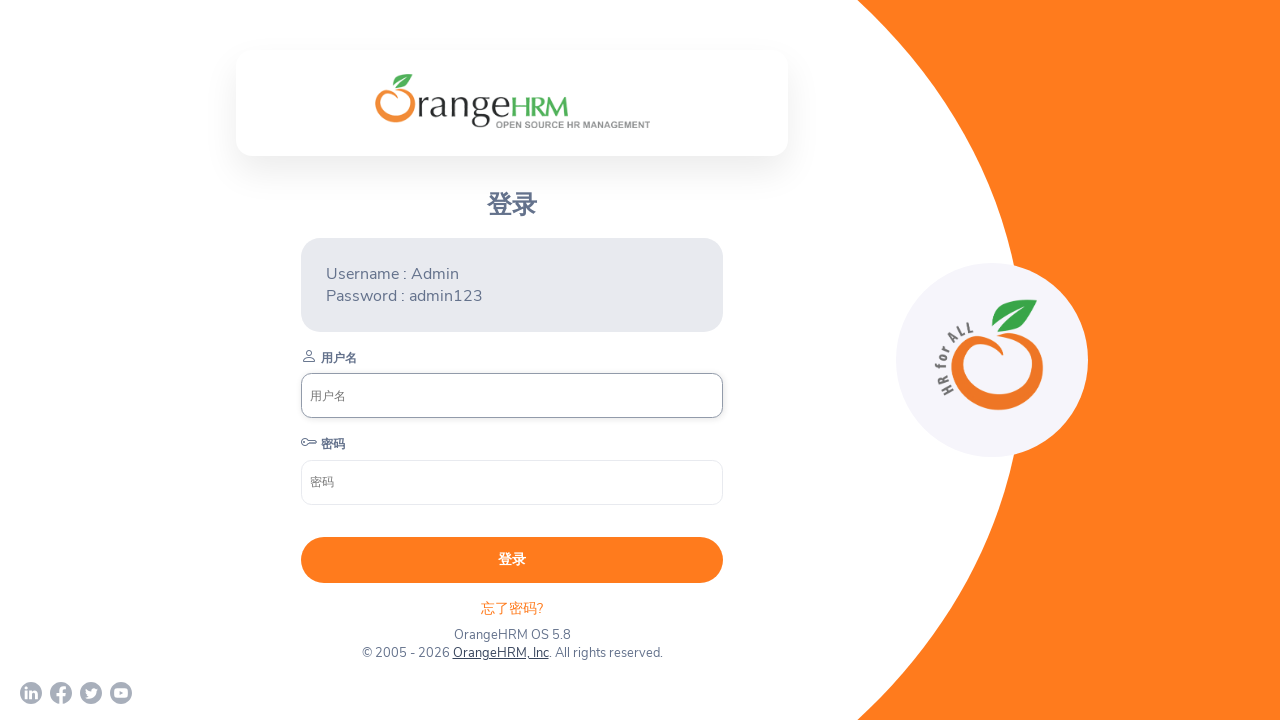